Tests handling of different JavaScript alert types including simple alerts, confirmation dialogs, and prompt dialogs on a demo page

Starting URL: https://selenium08.blogspot.com/2019/07/alert-test.html

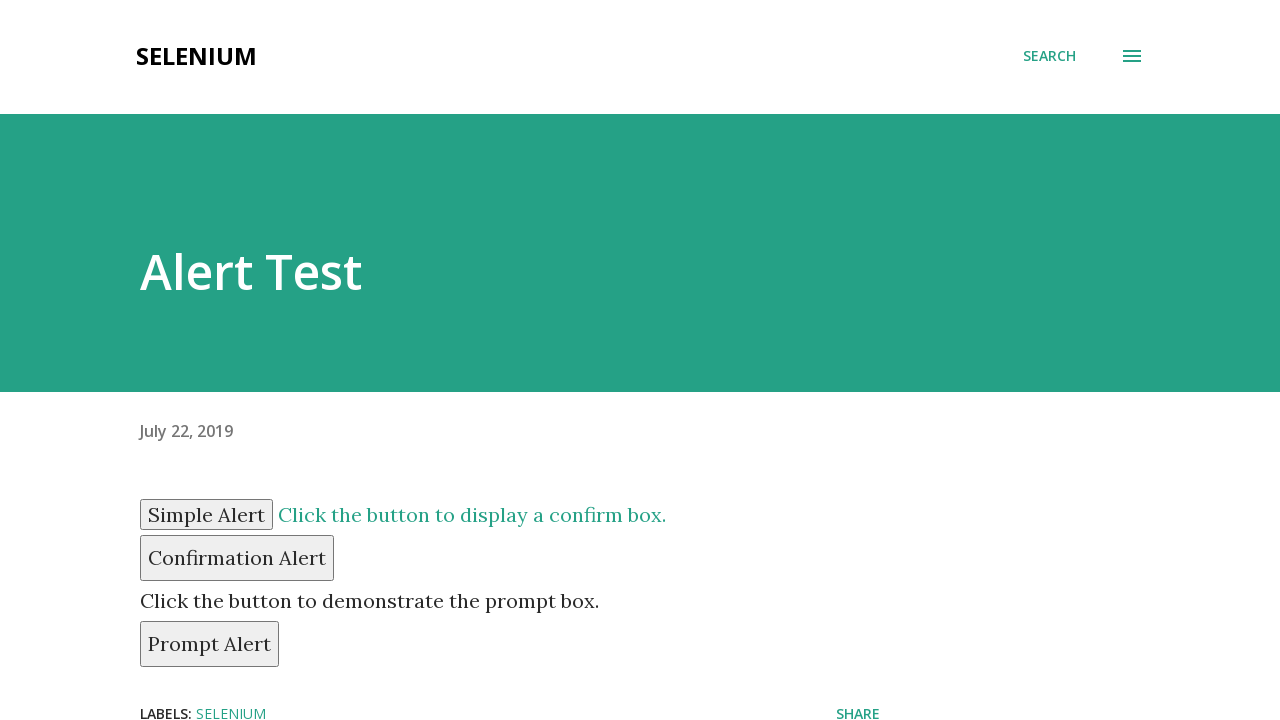

Clicked simple alert button at (206, 514) on #simple
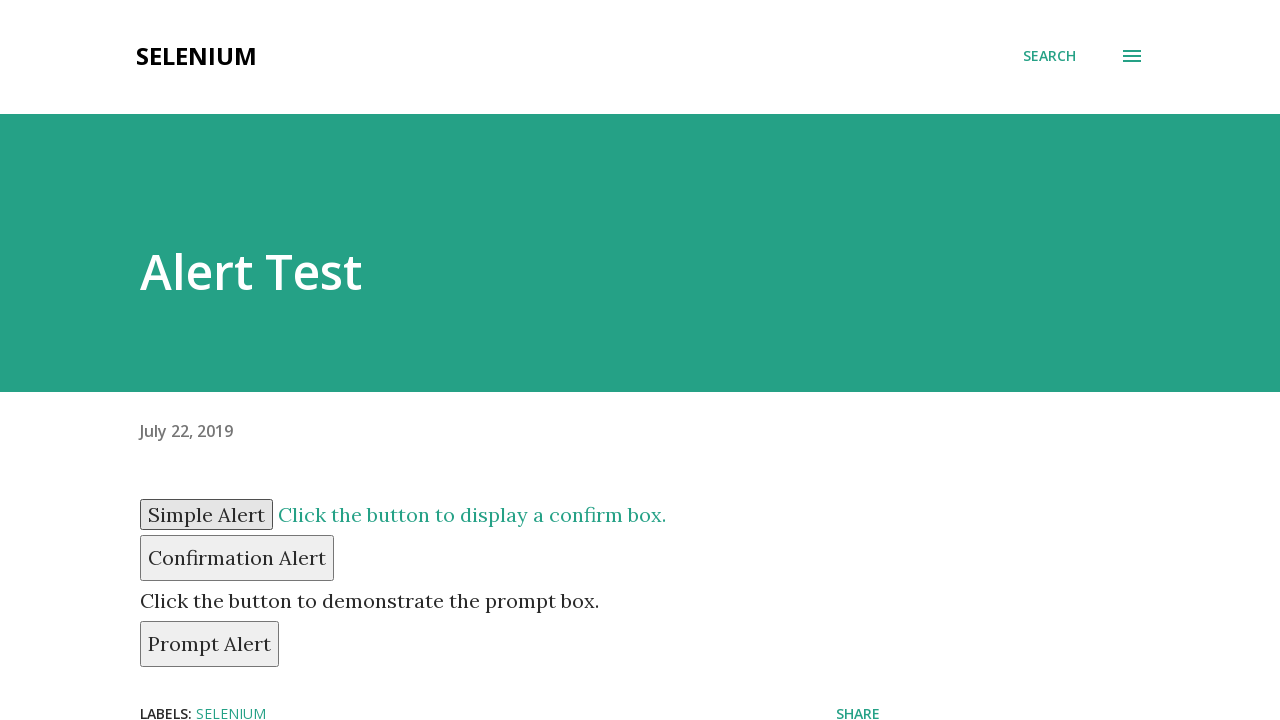

Set up handler to accept simple alert dialog
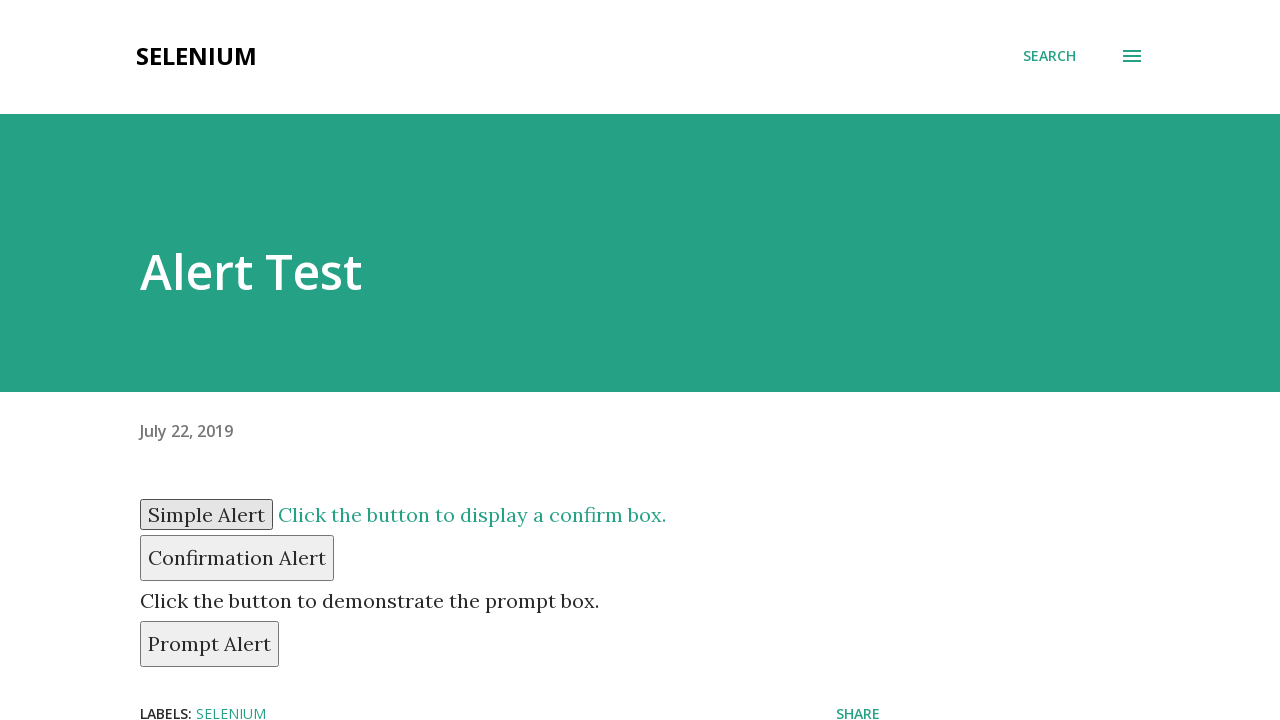

Waited 1000ms for simple alert to be processed
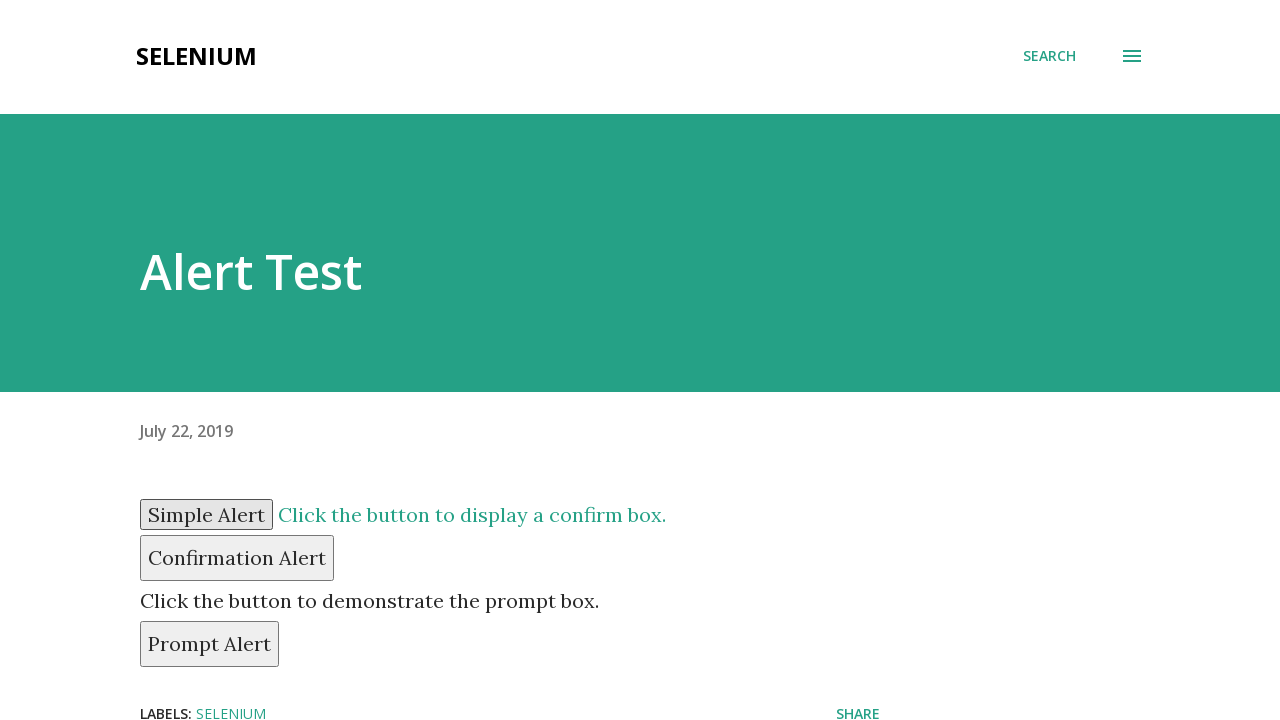

Clicked confirmation dialog button at (237, 558) on #confirm
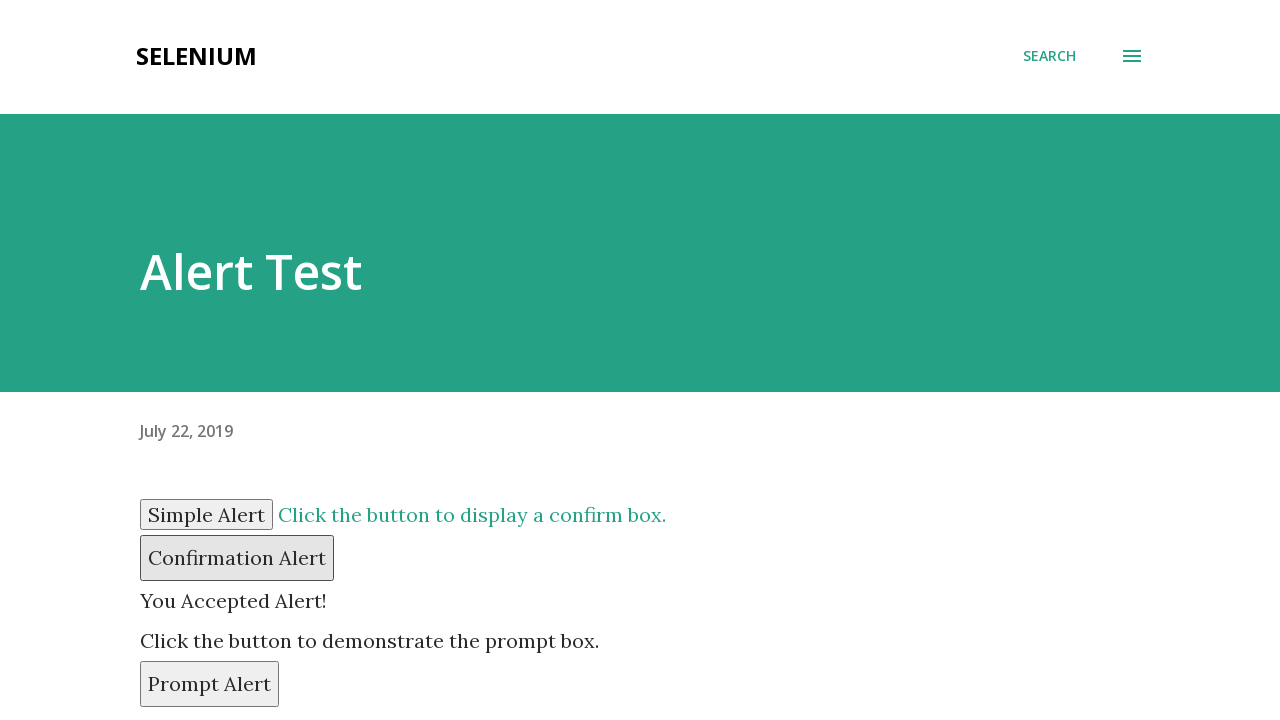

Set up handler to dismiss confirmation dialog
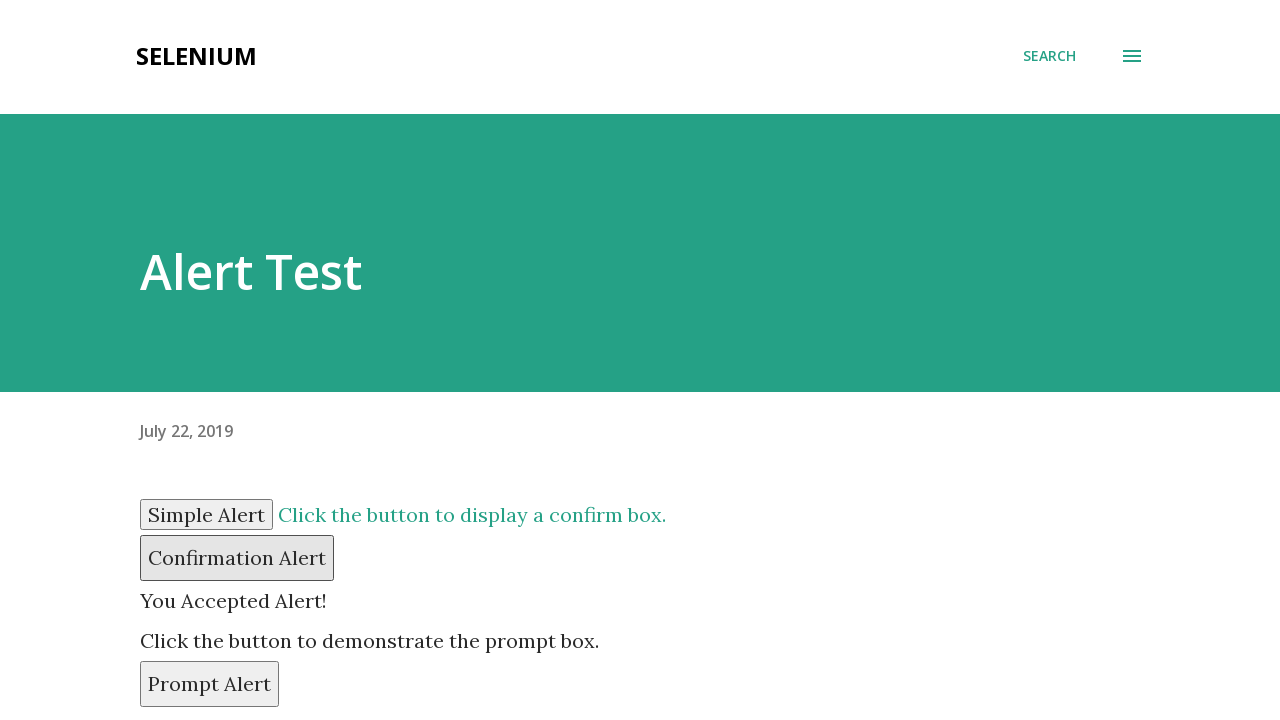

Waited 1000ms for confirmation dialog to be processed
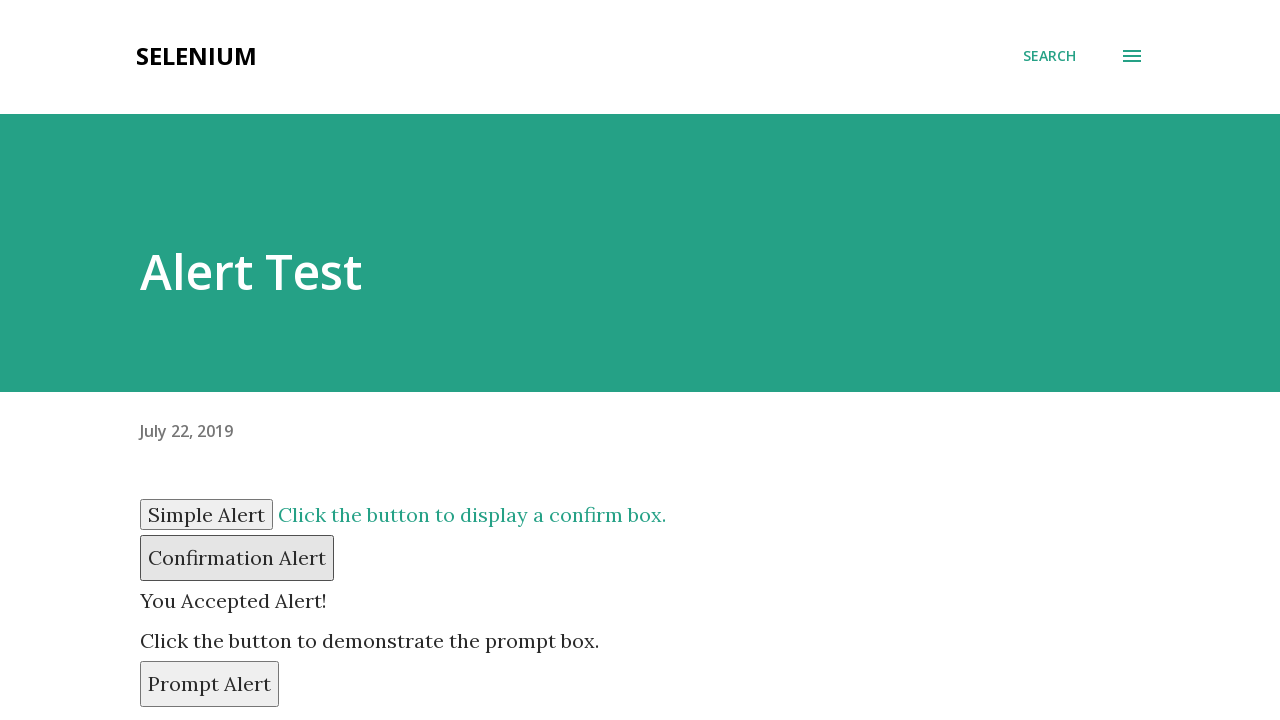

Clicked prompt dialog button at (210, 684) on #prompt
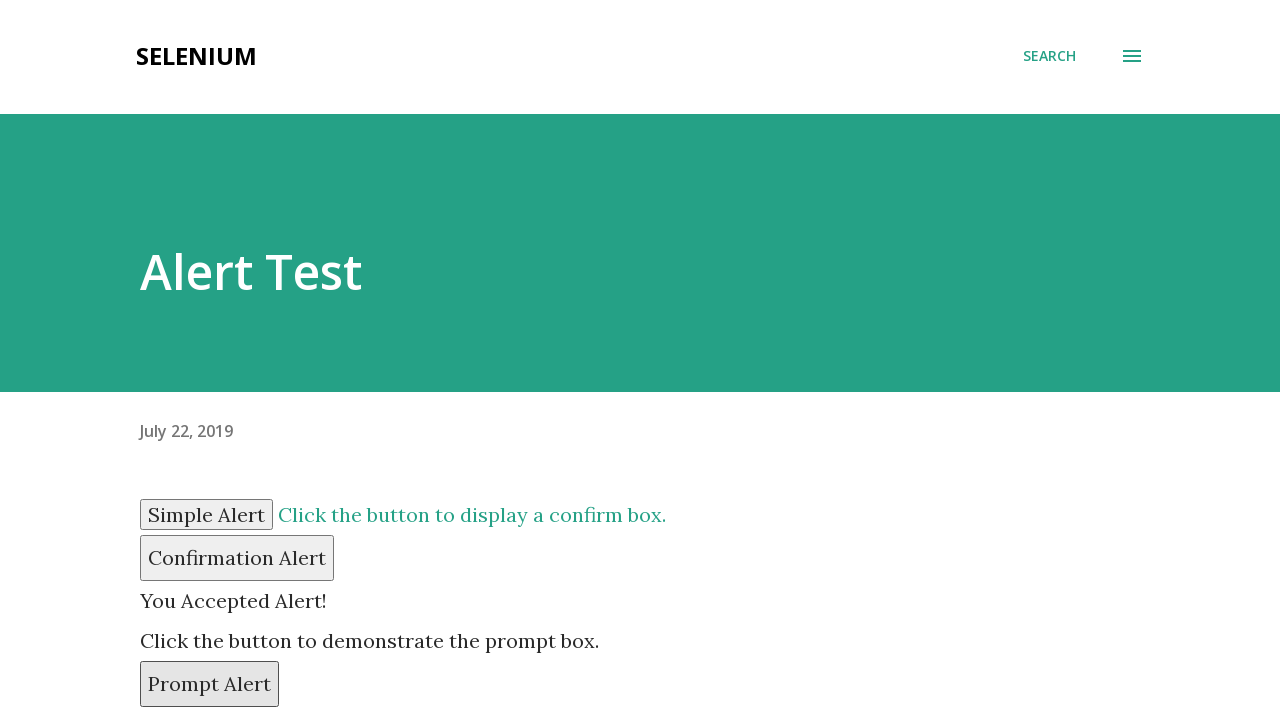

Set up handler to accept prompt dialog with text 'TestUser123'
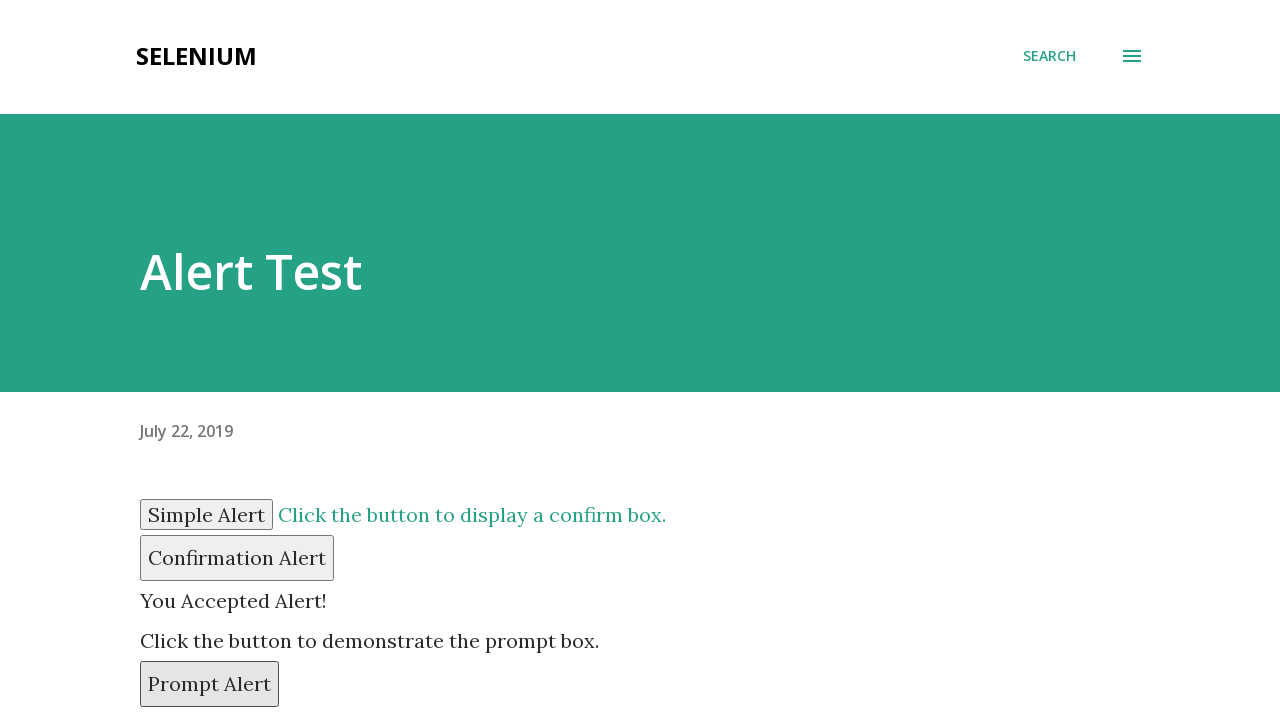

Waited 2000ms for prompt dialog to be processed
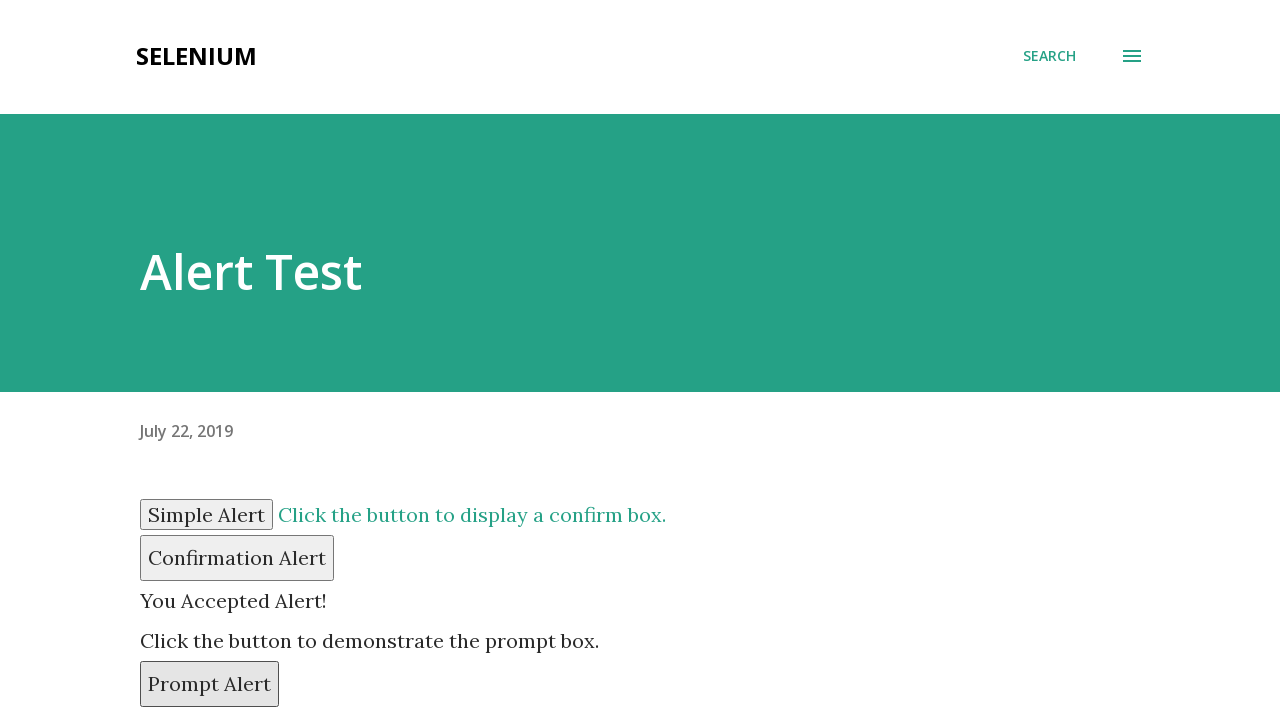

Retrieved prompt result from #prompt_demo element
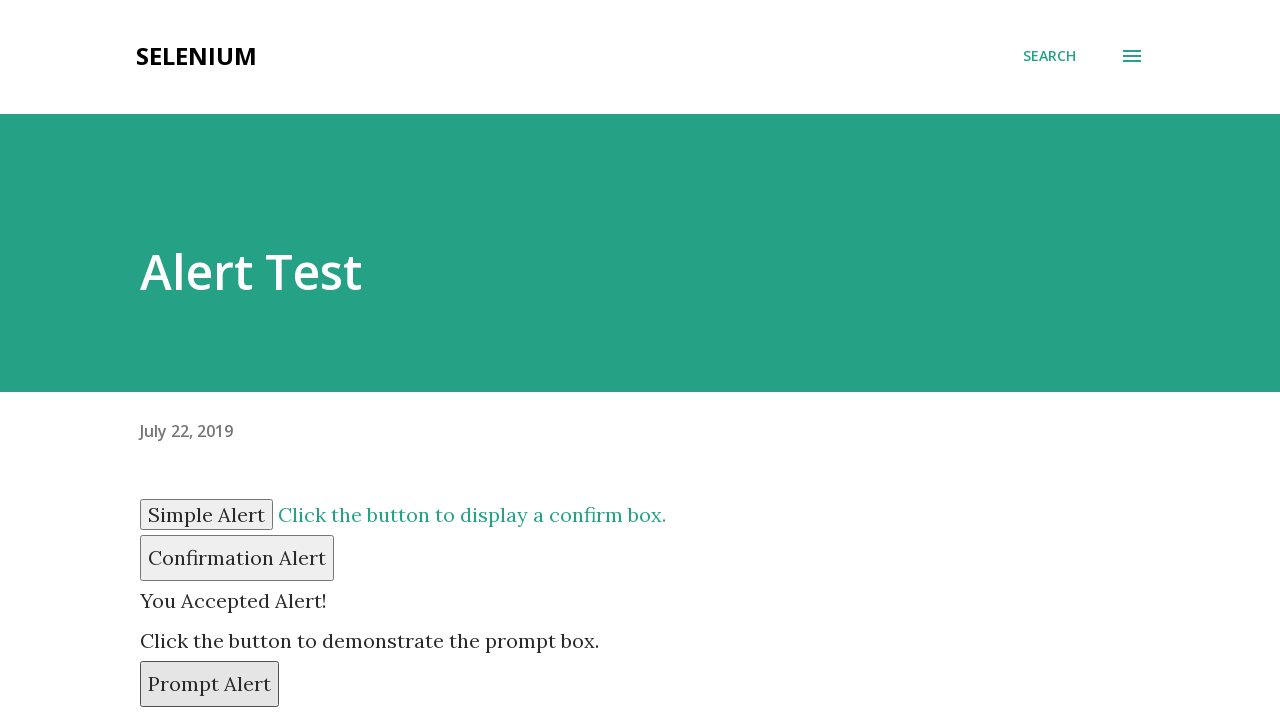

Printed prompt result: Hello ! How are you today?
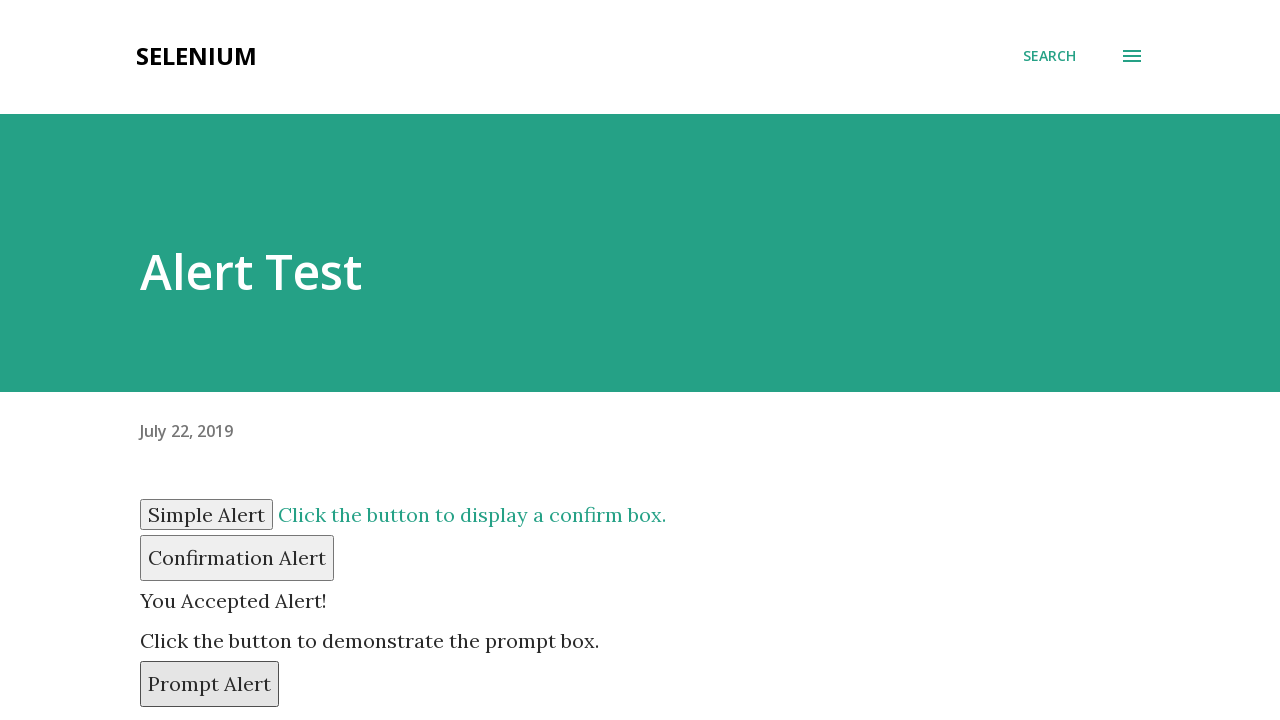

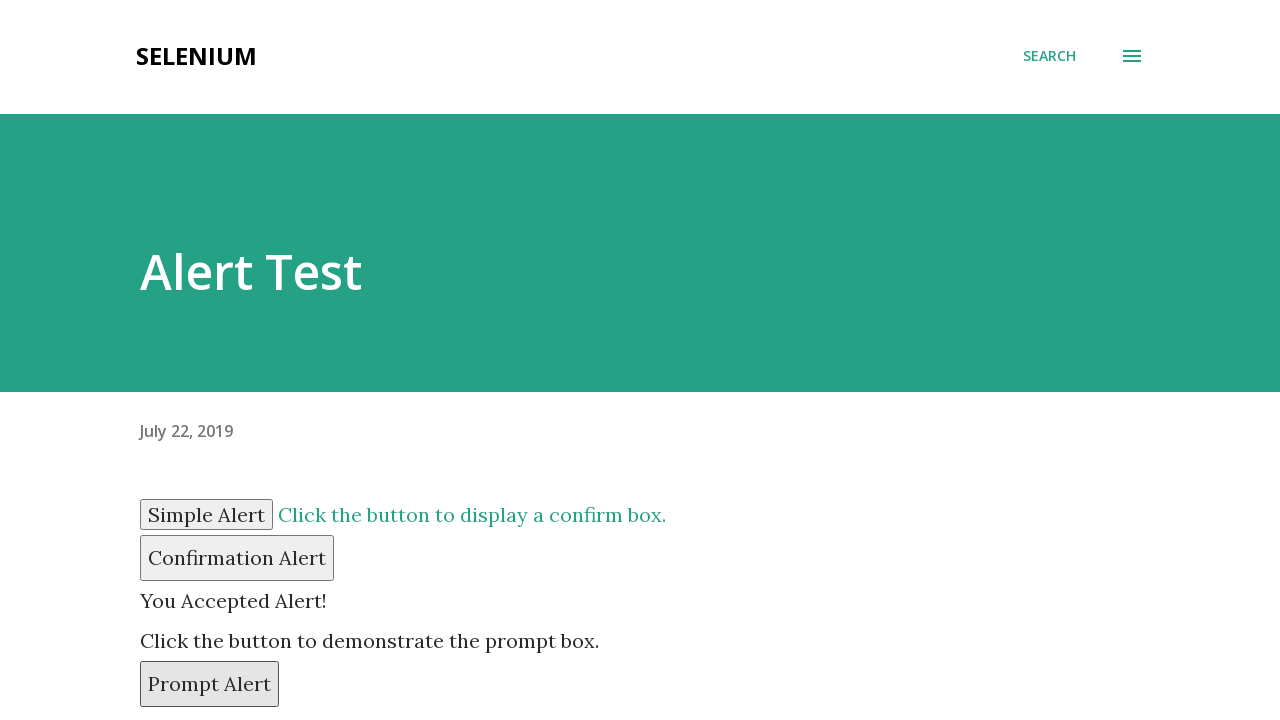